Simple test that visits the Selenium Practice page

Starting URL: https://rahulshettyacademy.com/seleniumPractise/#/

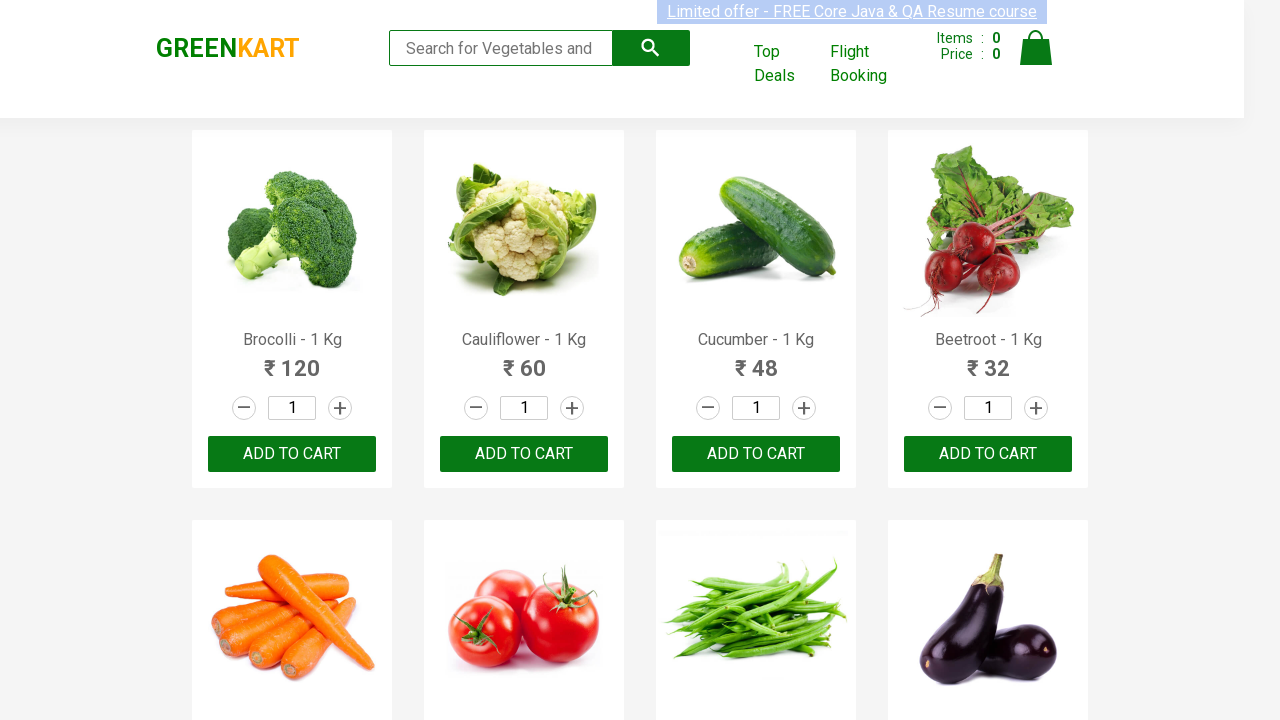

Waited for DOM content to load on Selenium Practice page
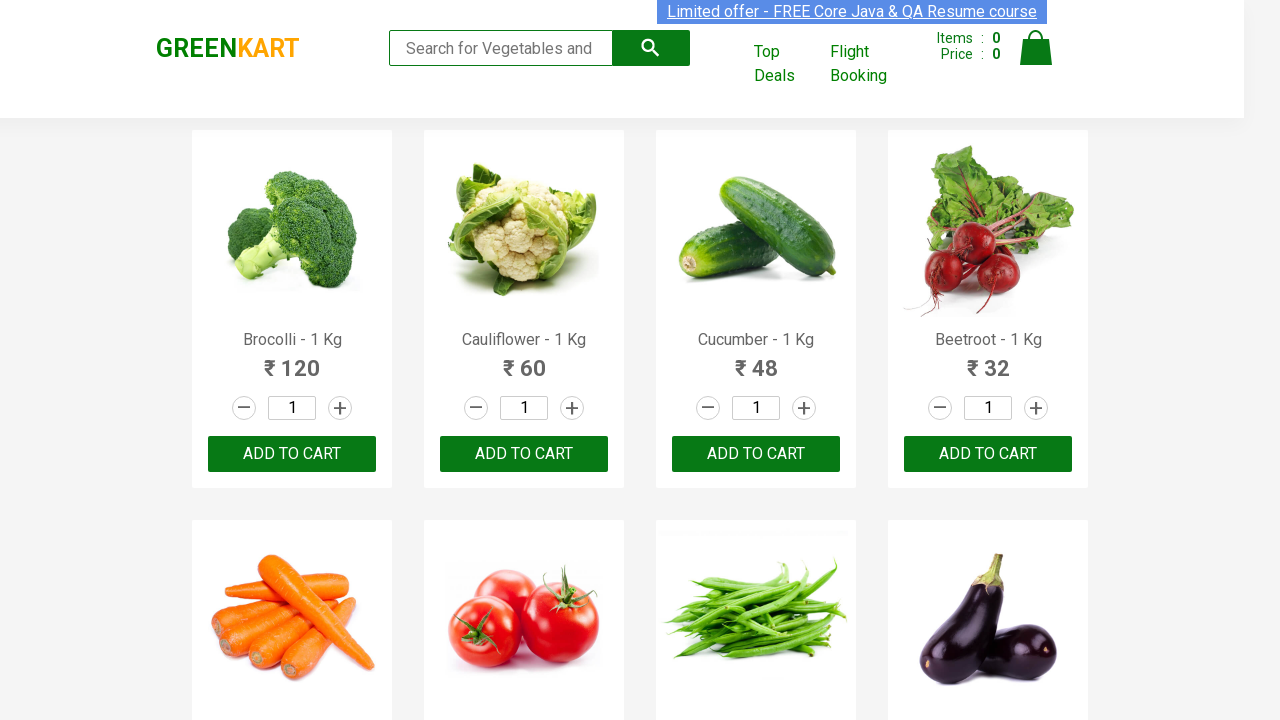

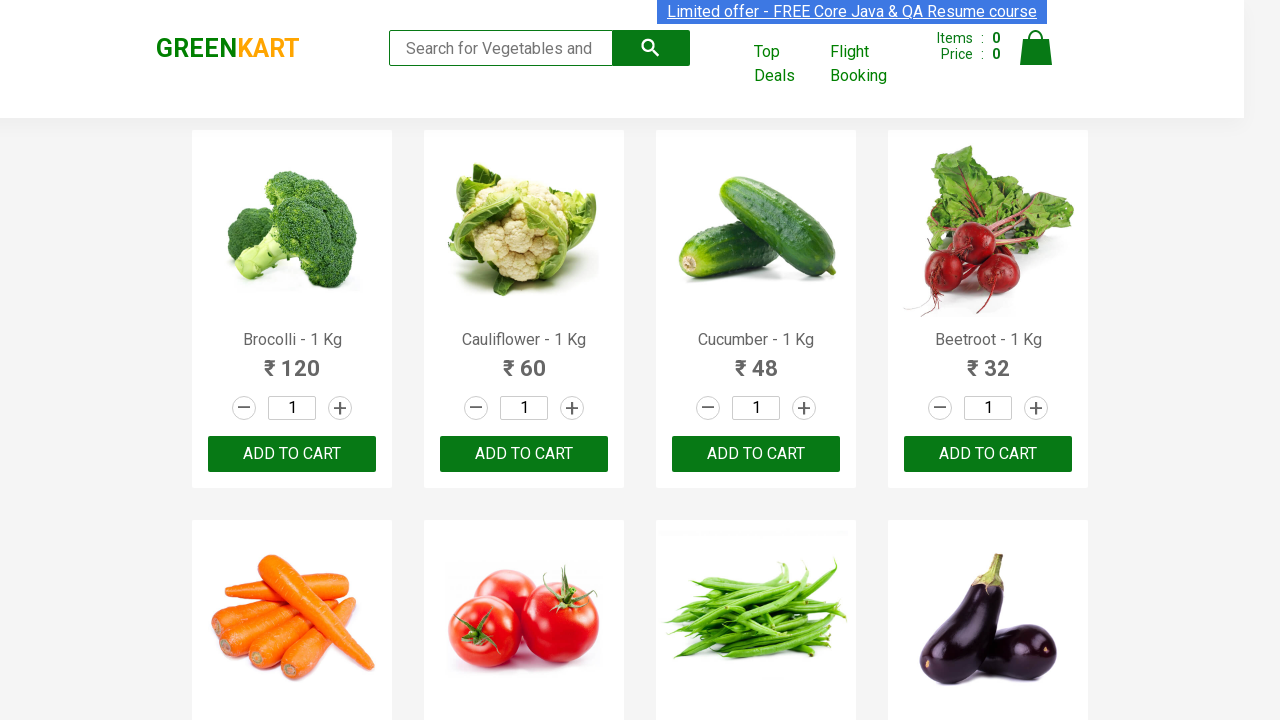